Tests the calorie calculator form by filling in age, height (feet and inches), and weight fields

Starting URL: https://www.calculator.net/calorie-calculator.html

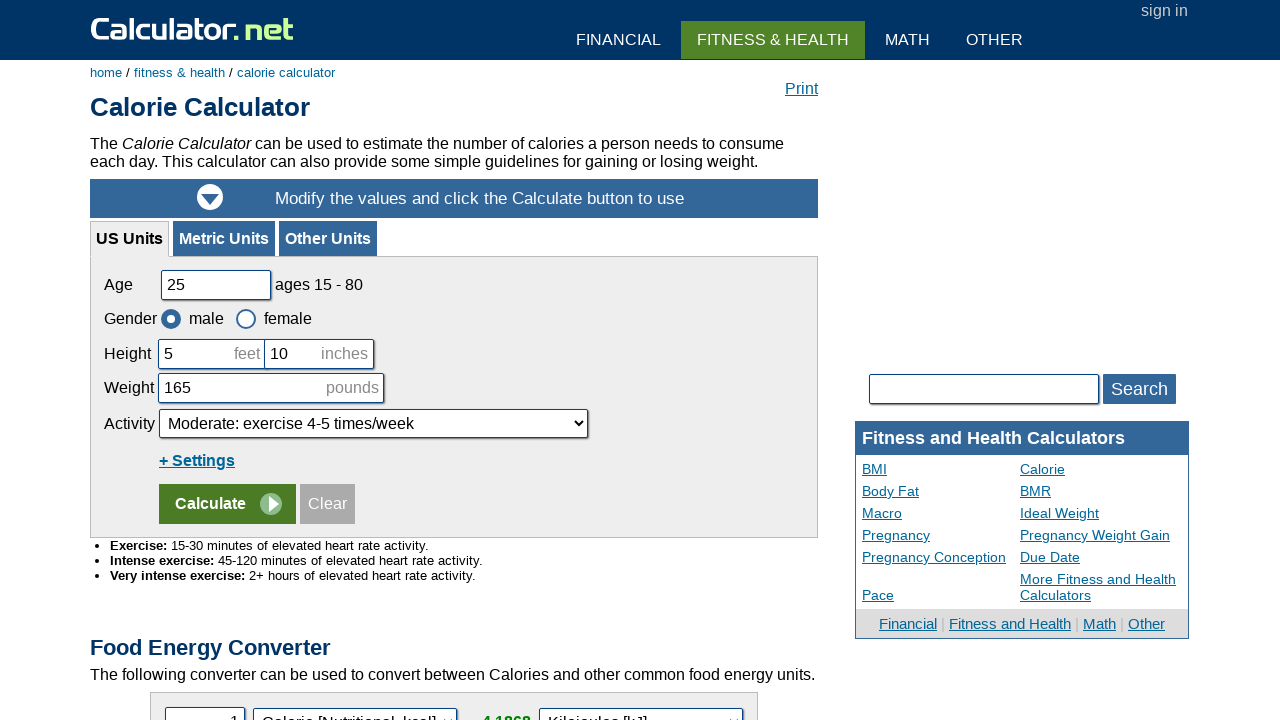

Cleared age field on #cage
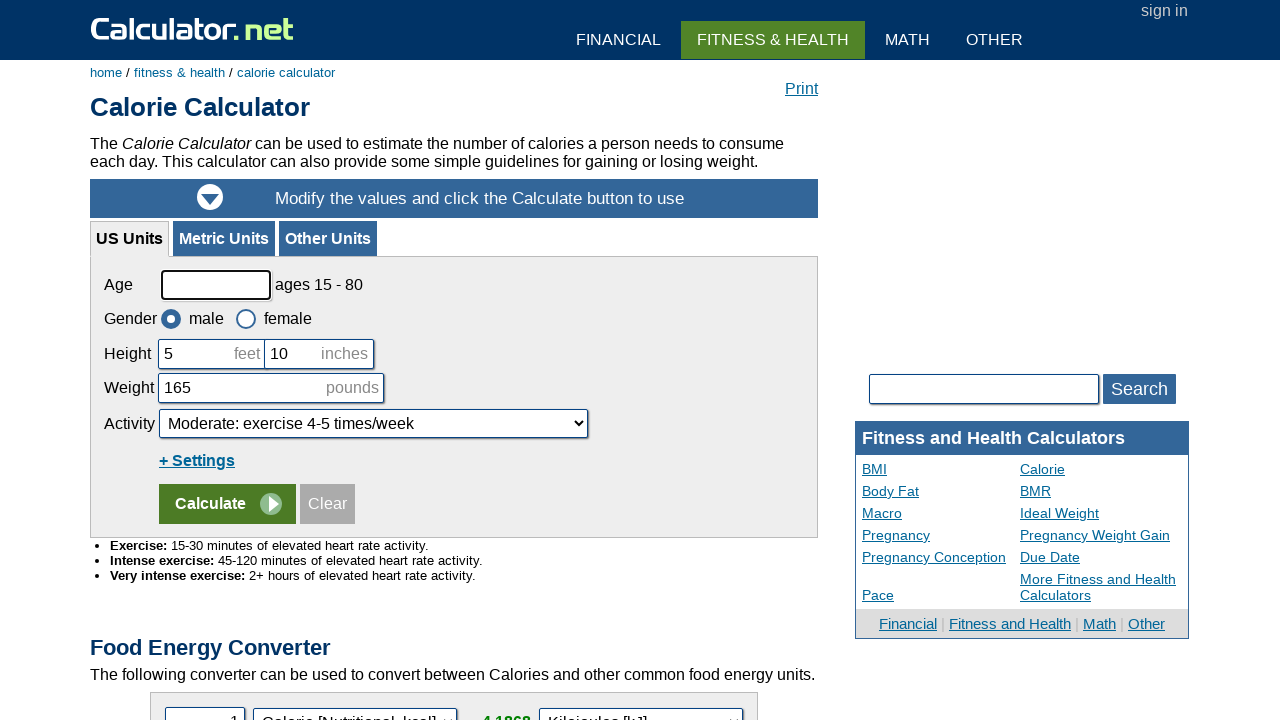

Filled age field with '22' on #cage
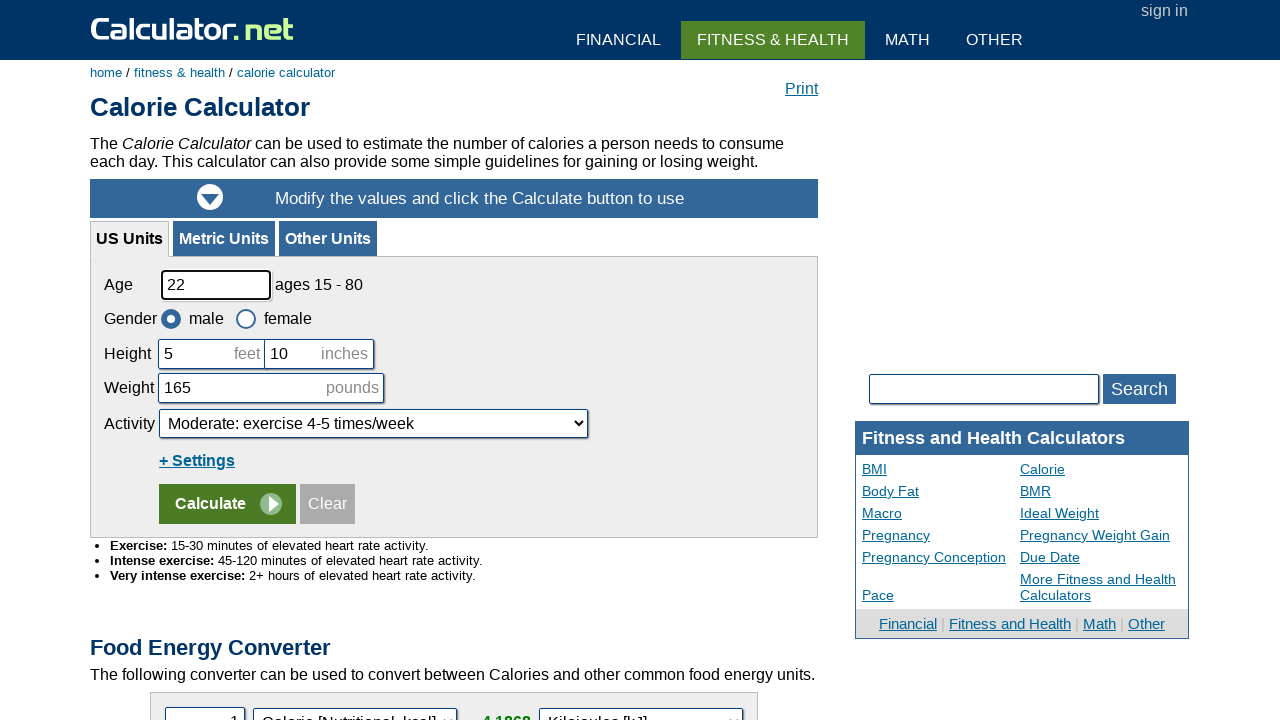

Cleared height feet field on #cheightfeet
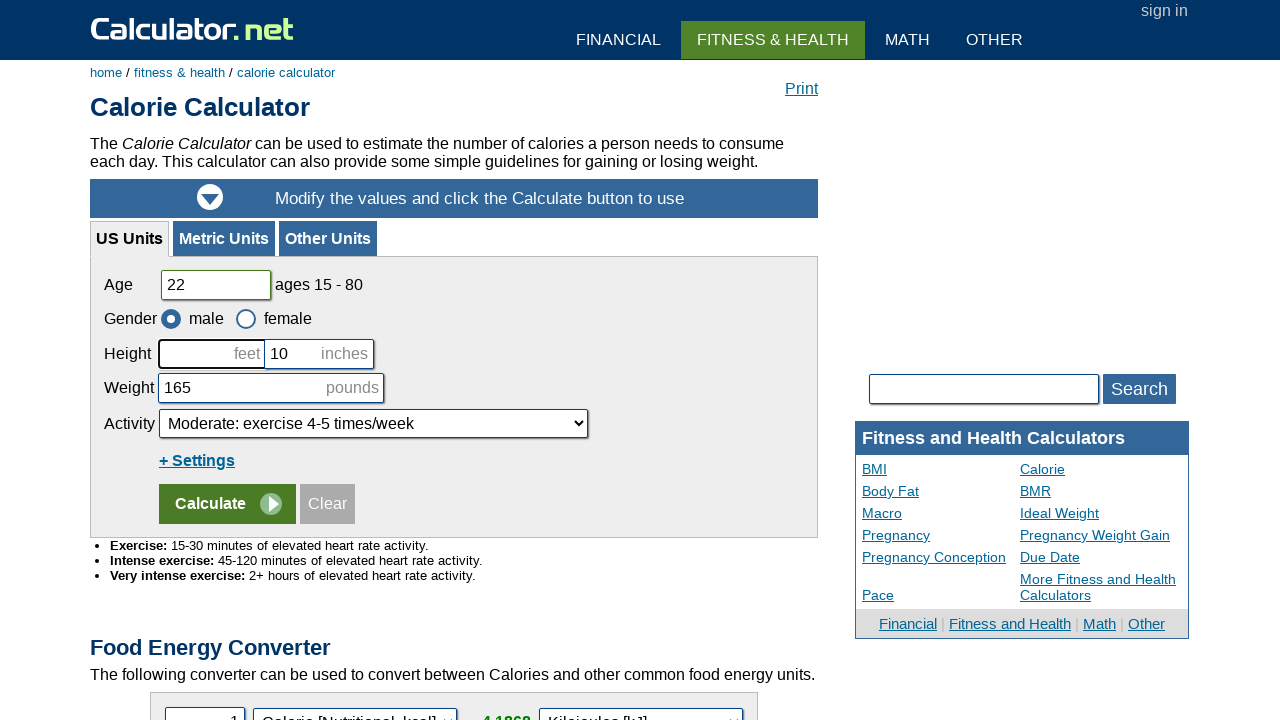

Filled height feet field with '5' on #cheightfeet
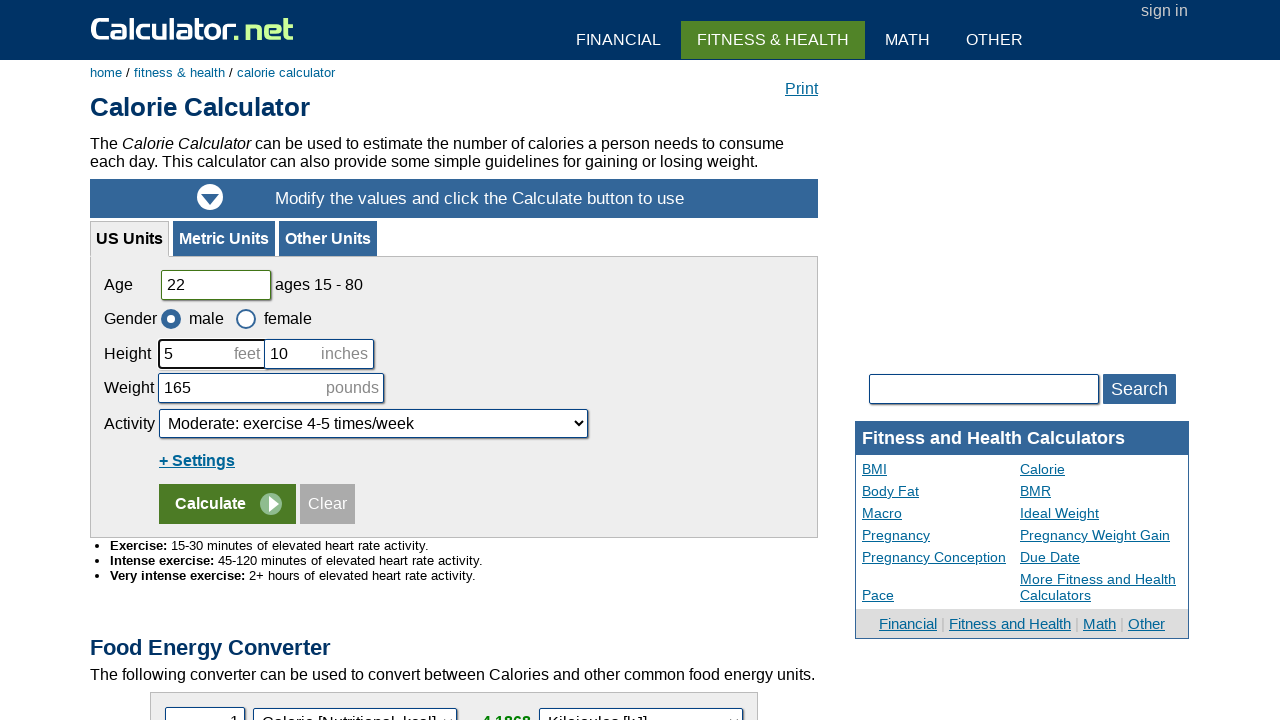

Cleared height inches field on #cheightinch
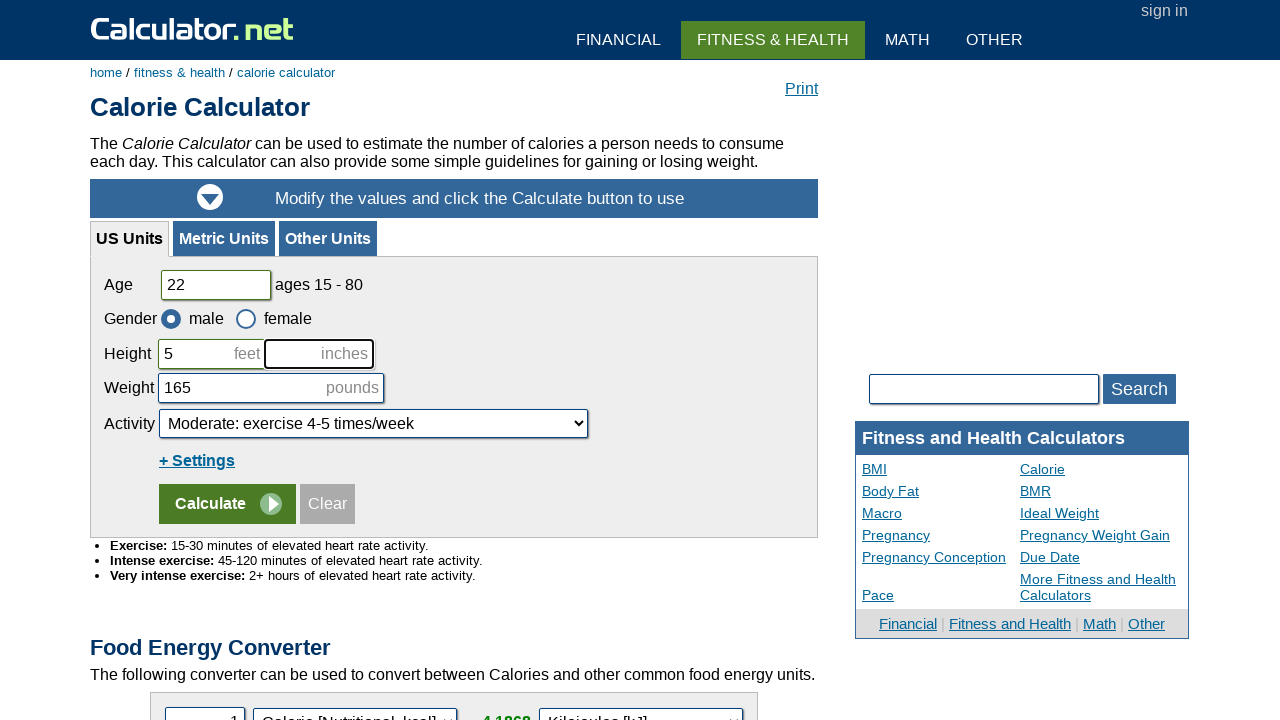

Filled height inches field with '8' on #cheightinch
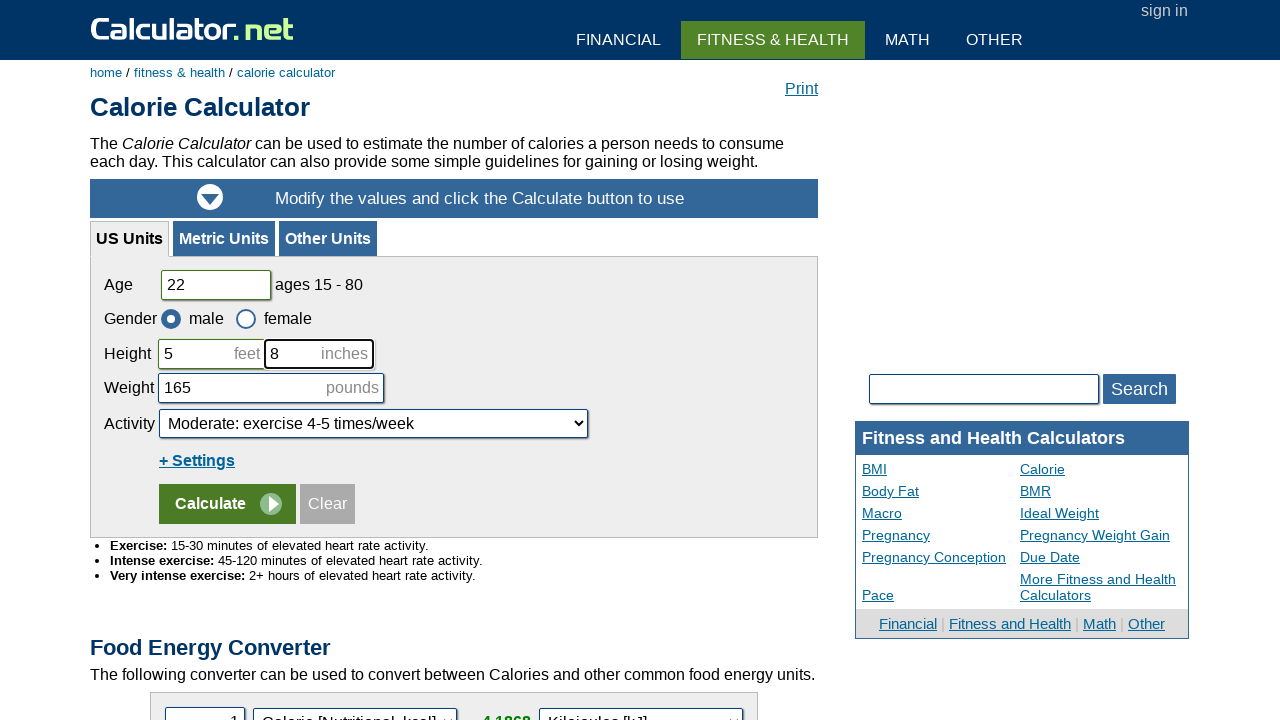

Cleared weight in pounds field on input[name='cpound']
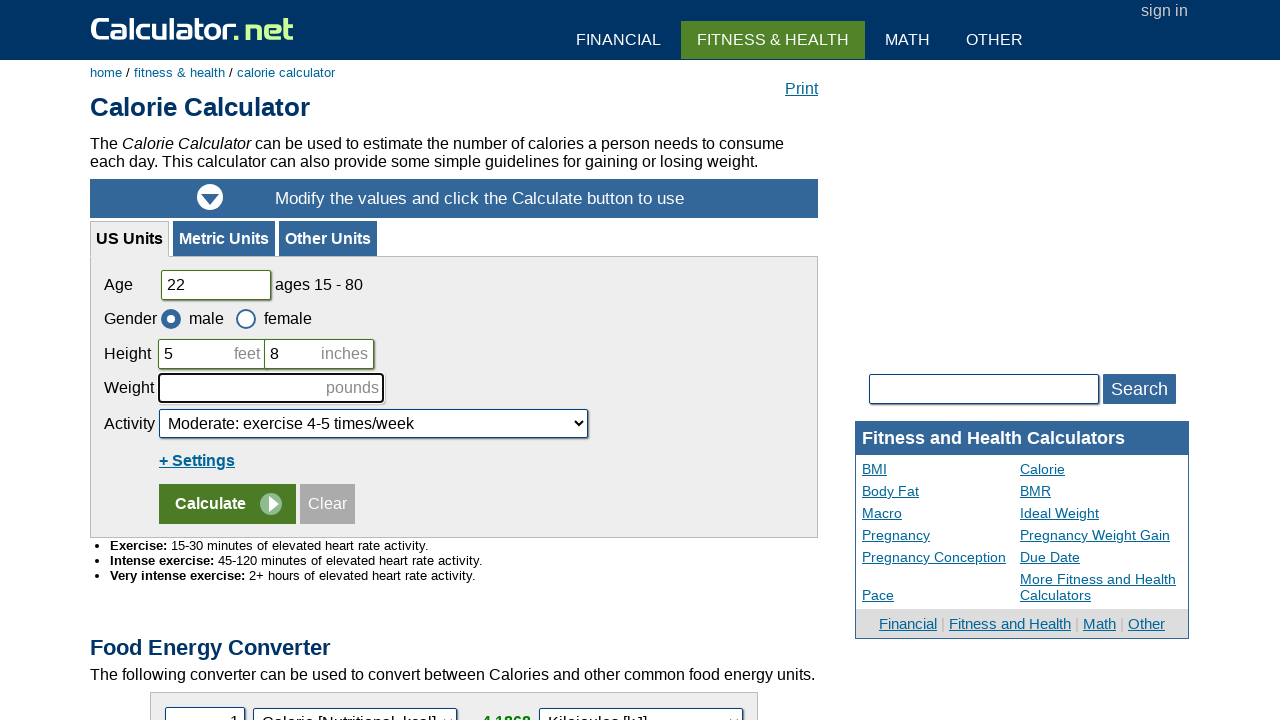

Filled weight in pounds field with '169' on input[name='cpound']
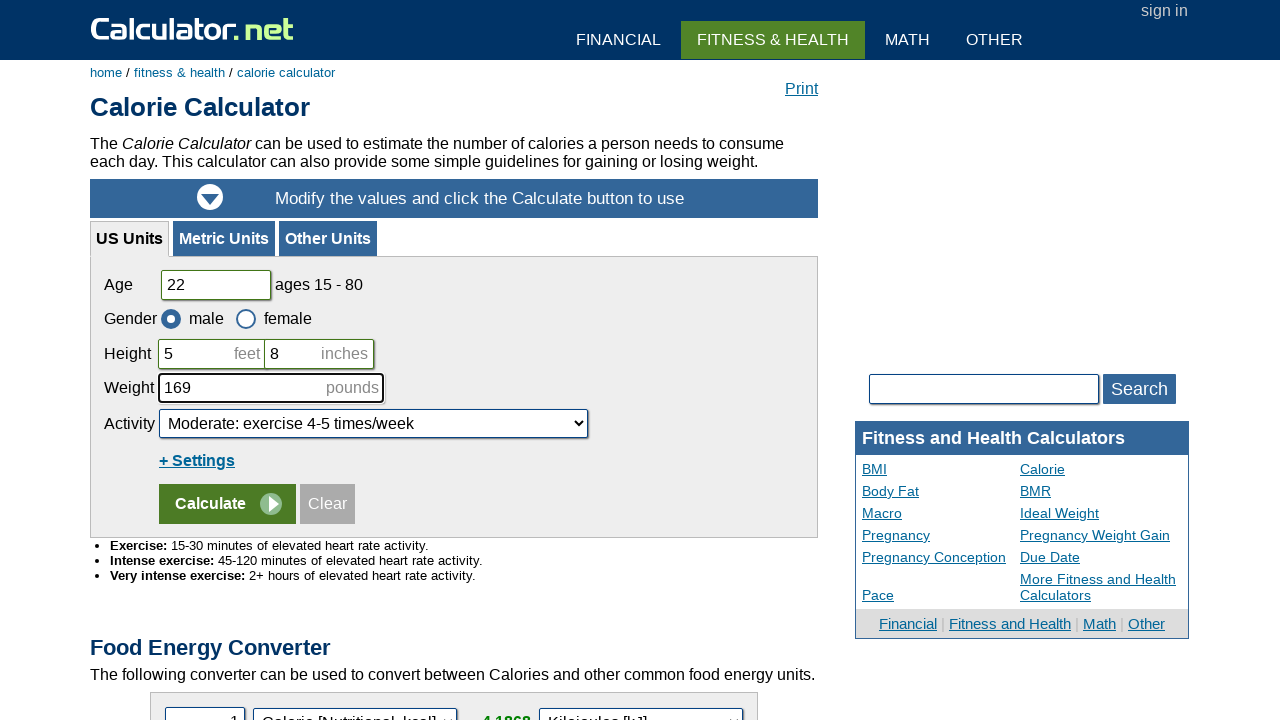

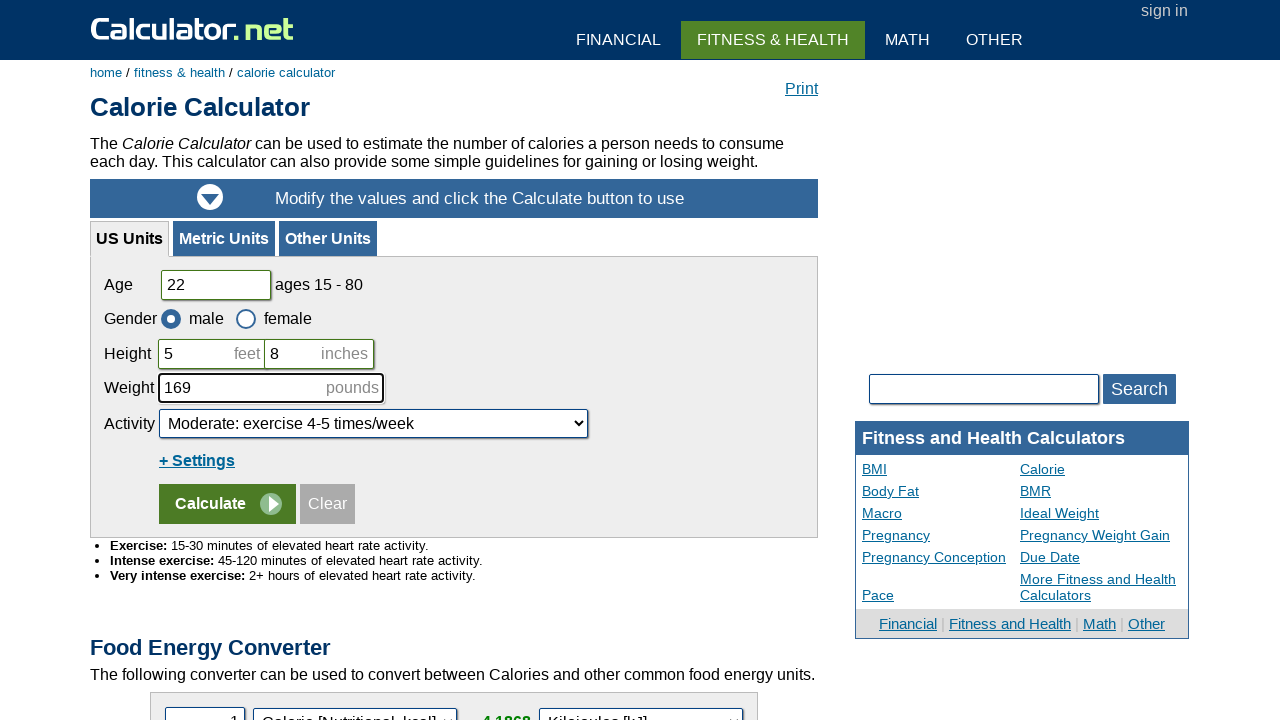